Tests right-click context menu functionality by performing a context click on a target element, then selecting the "Copy" option from the context menu that appears.

Starting URL: https://swisnl.github.io/jQuery-contextMenu/demo.html

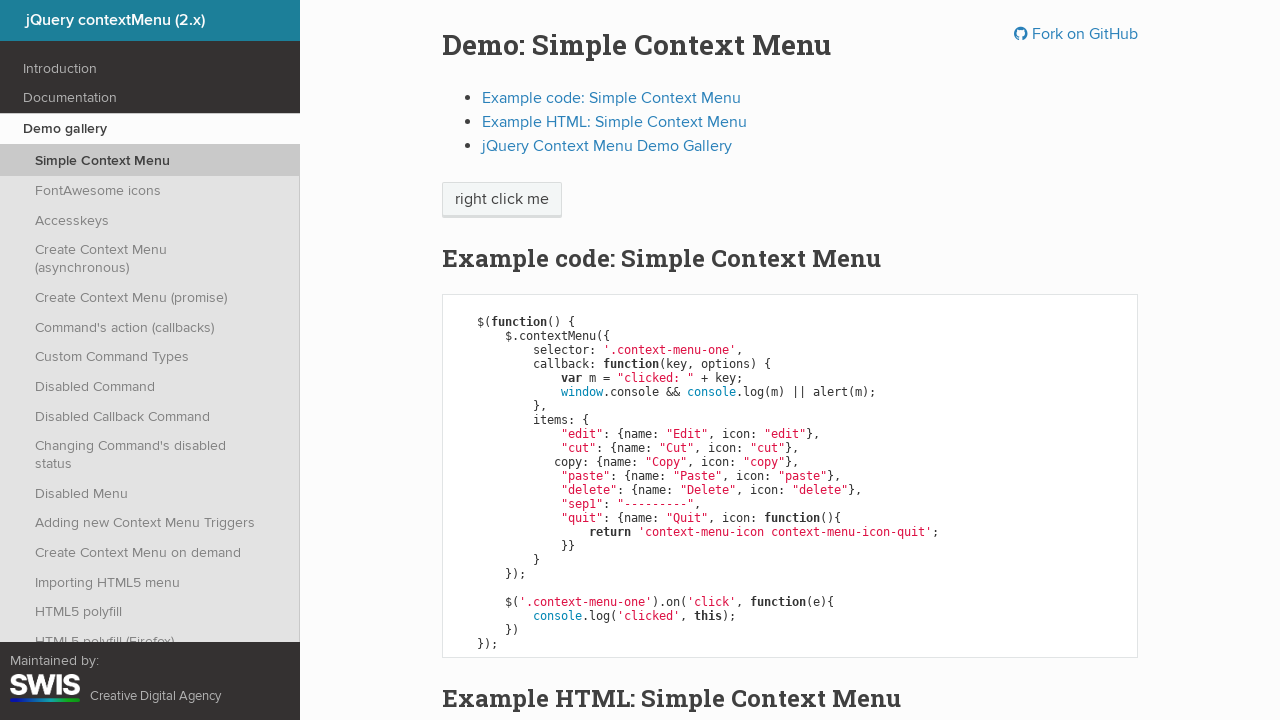

Located the 'right click me' element
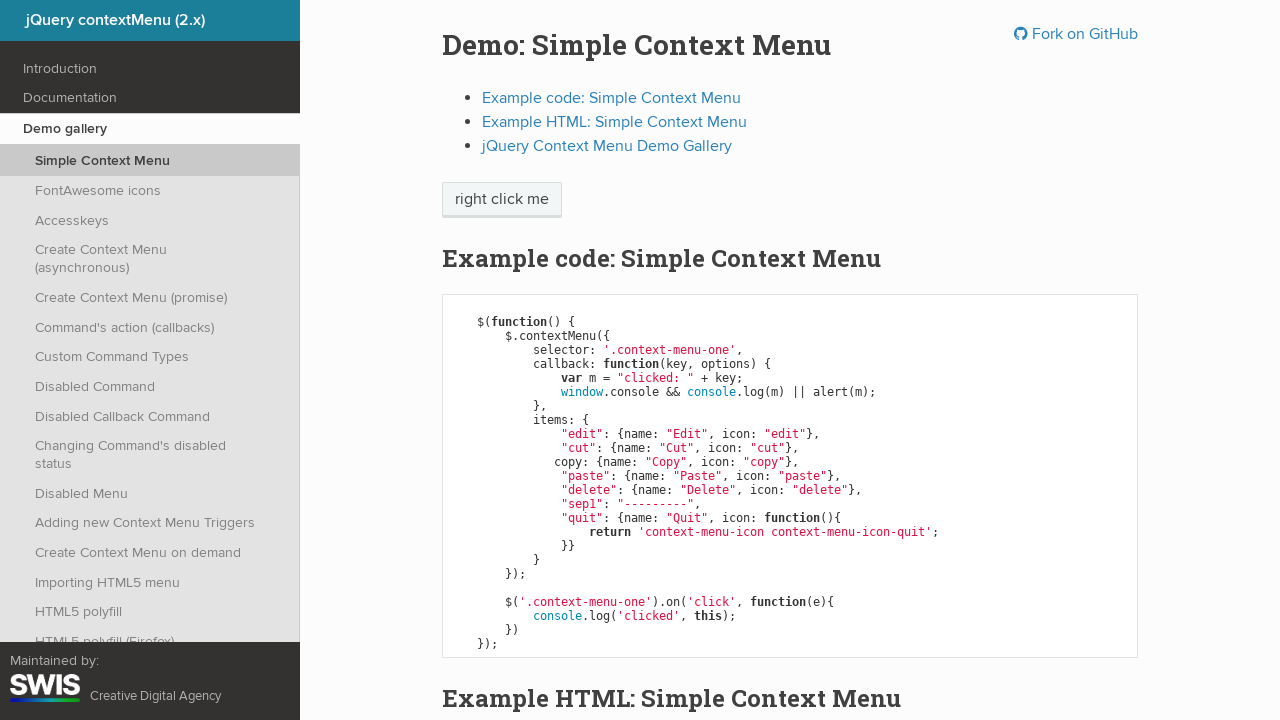

Performed right-click (context click) on the target element at (502, 200) on xpath=//span[text()='right click me']
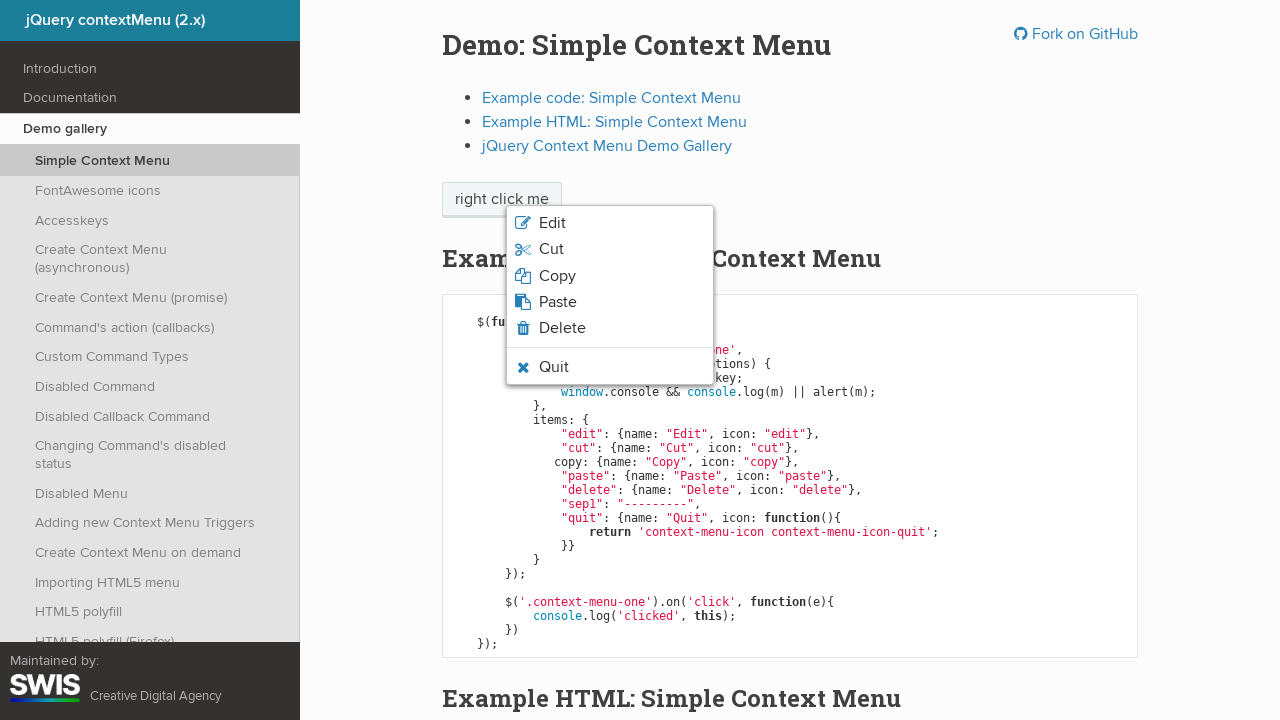

Located the 'Copy' option in the context menu
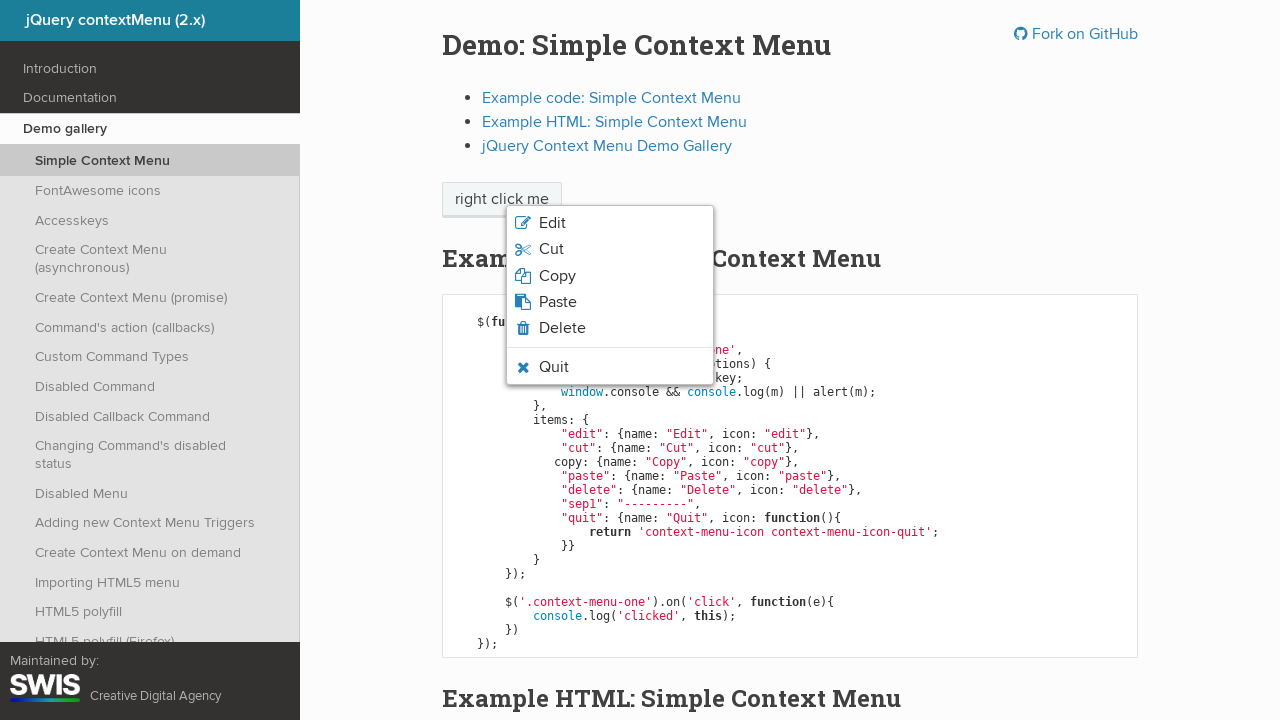

Hovered over the 'Copy' option at (557, 276) on xpath=//span[text()='Copy']
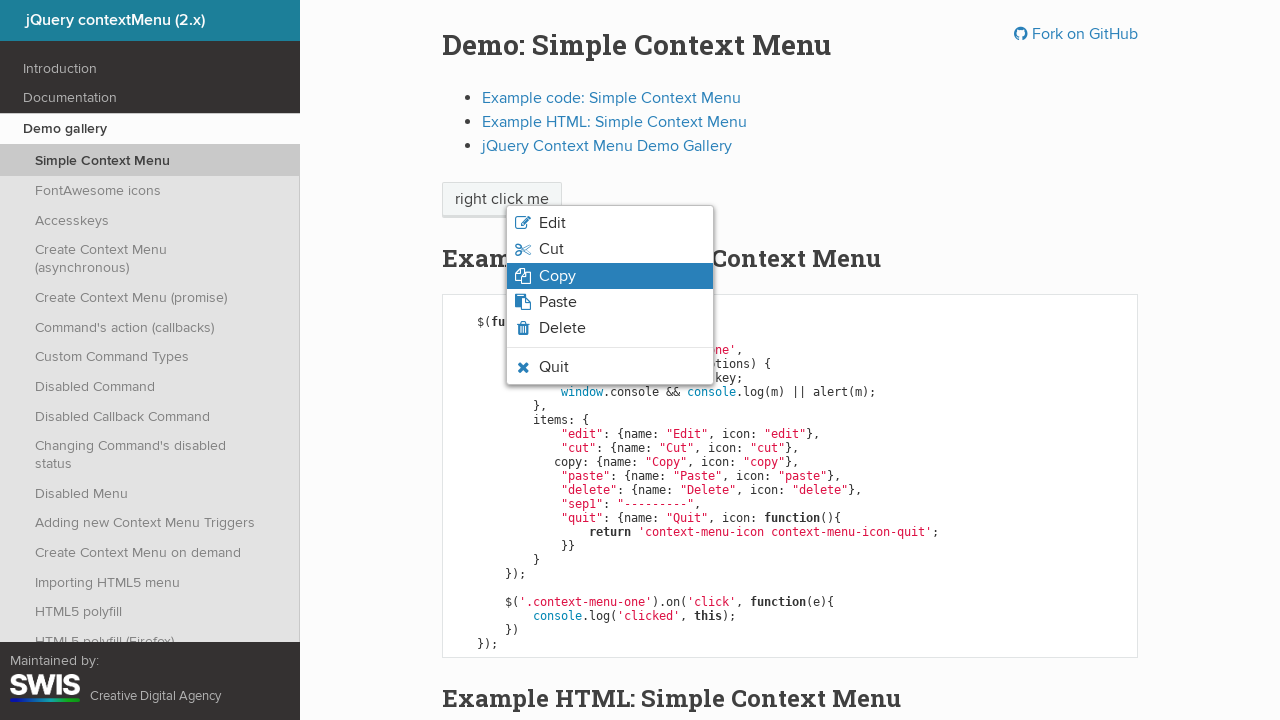

Clicked the 'Copy' option from the context menu at (557, 276) on xpath=//span[text()='Copy']
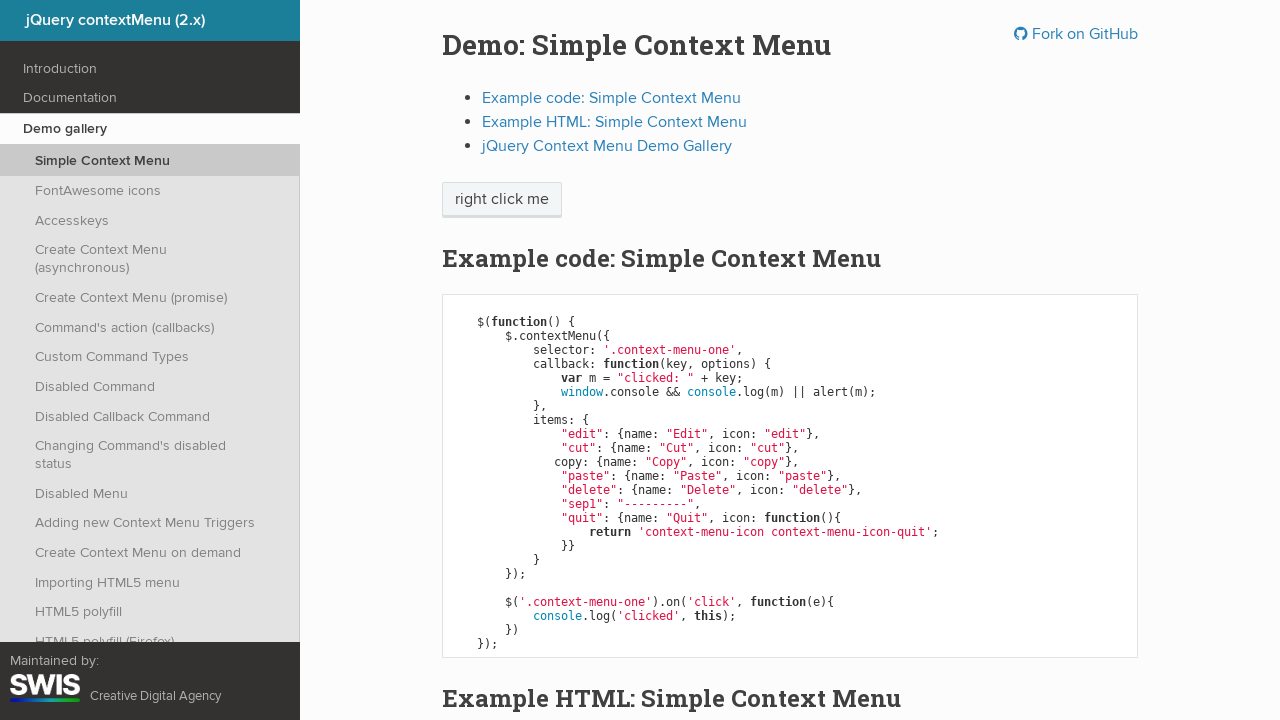

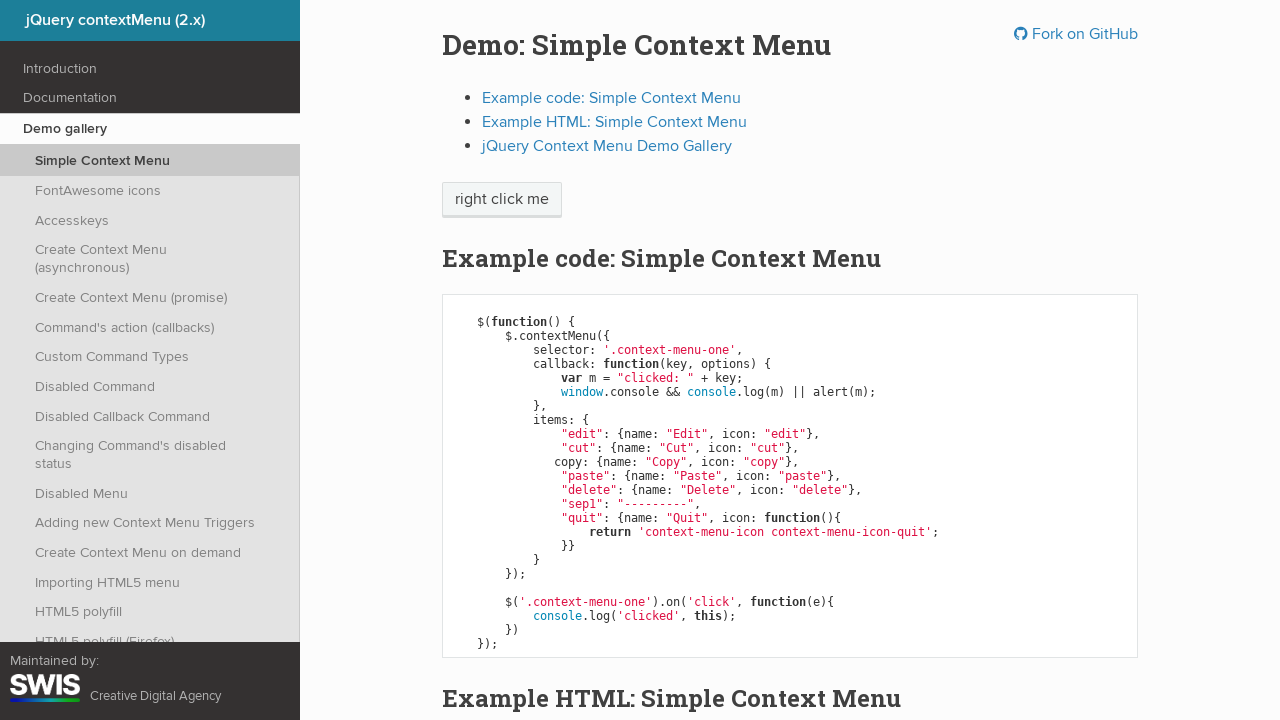